Navigates to a YouTube playlist page and scrolls down to load all videos in the playlist, verifying that video elements are present.

Starting URL: https://www.youtube.com/playlist?list=PLrAXtmErZgOeiKm4sgNOknGvNjby9efdf

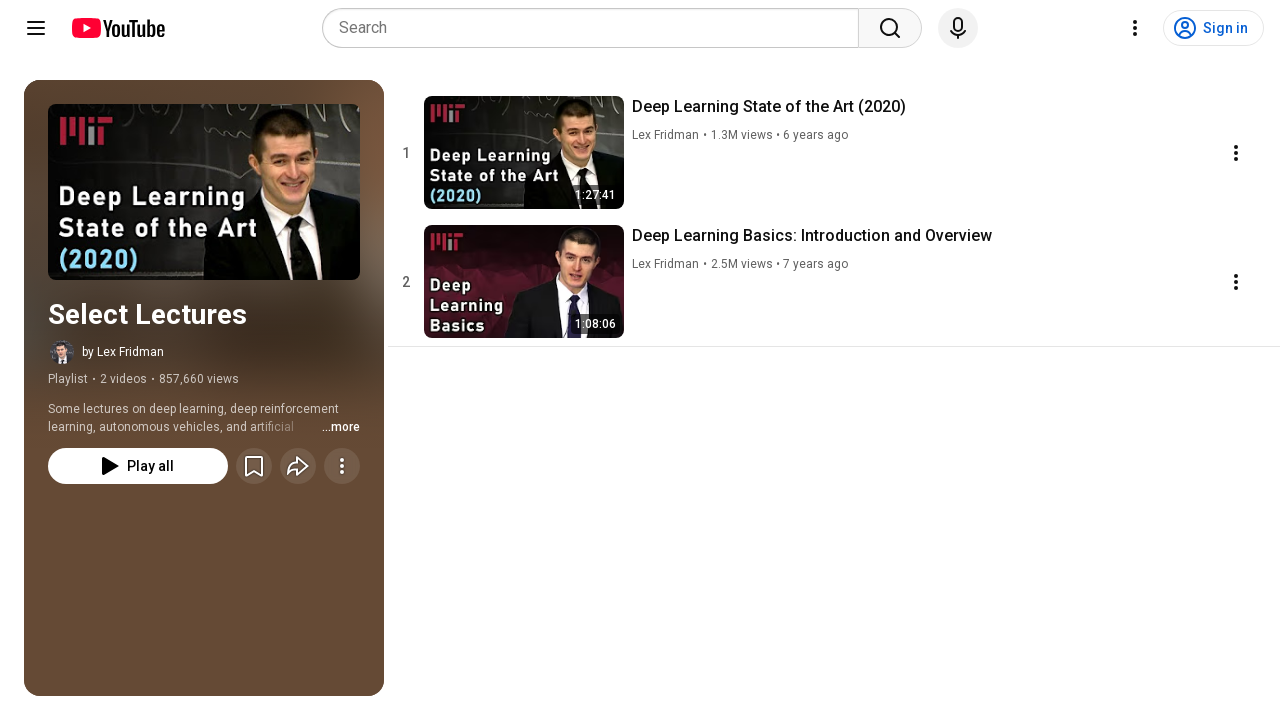

Waited for playlist video renderer elements to load
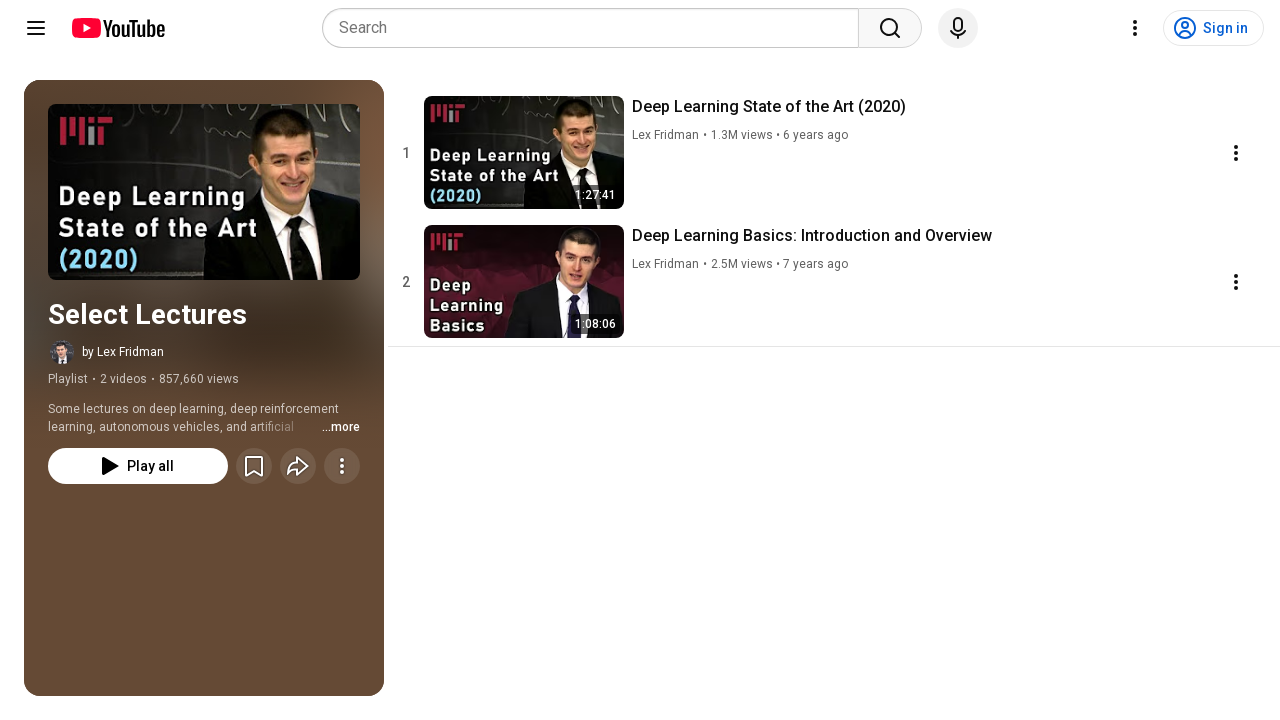

Retrieved initial scroll height of the page
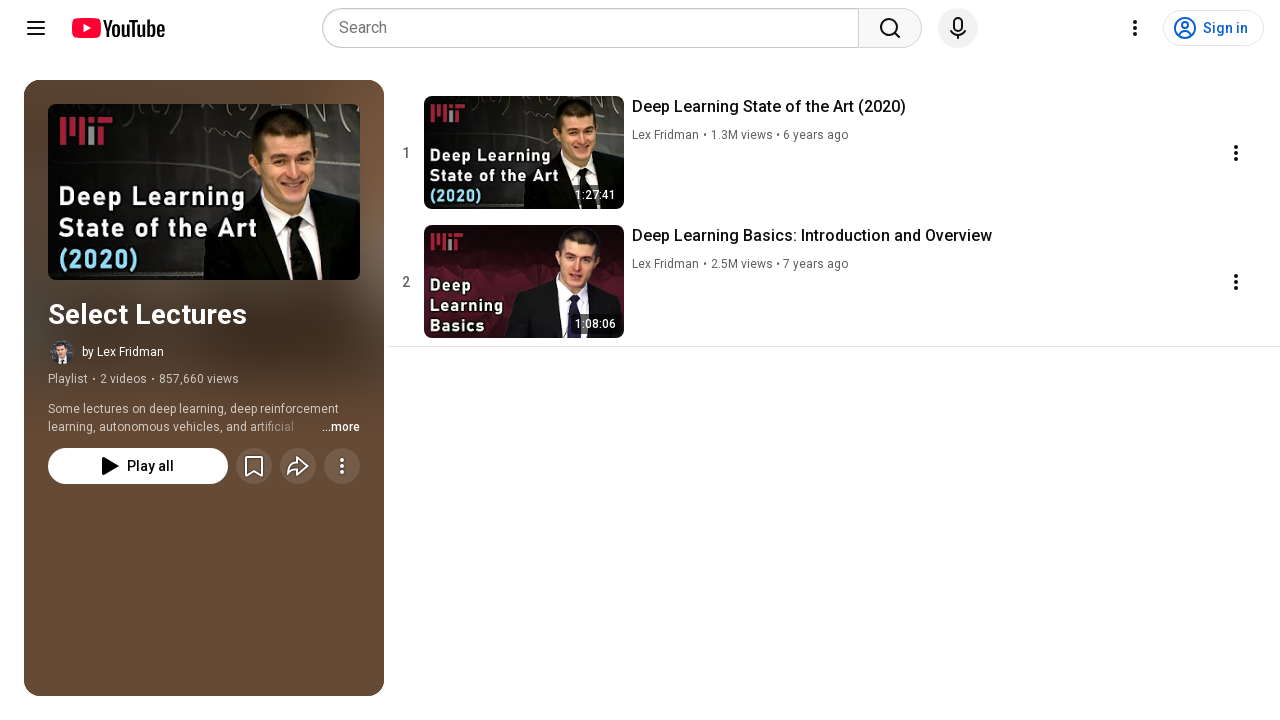

Scrolled to bottom of the playlist page
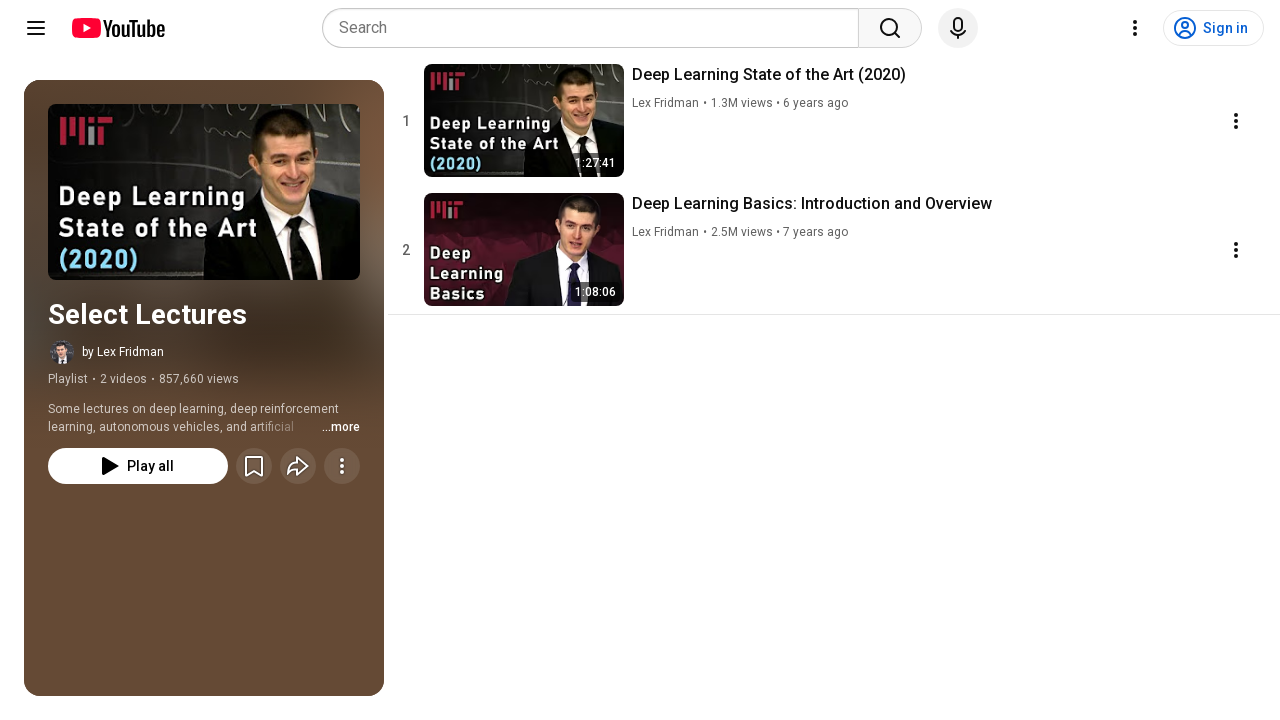

Waited 2 seconds for new content to load
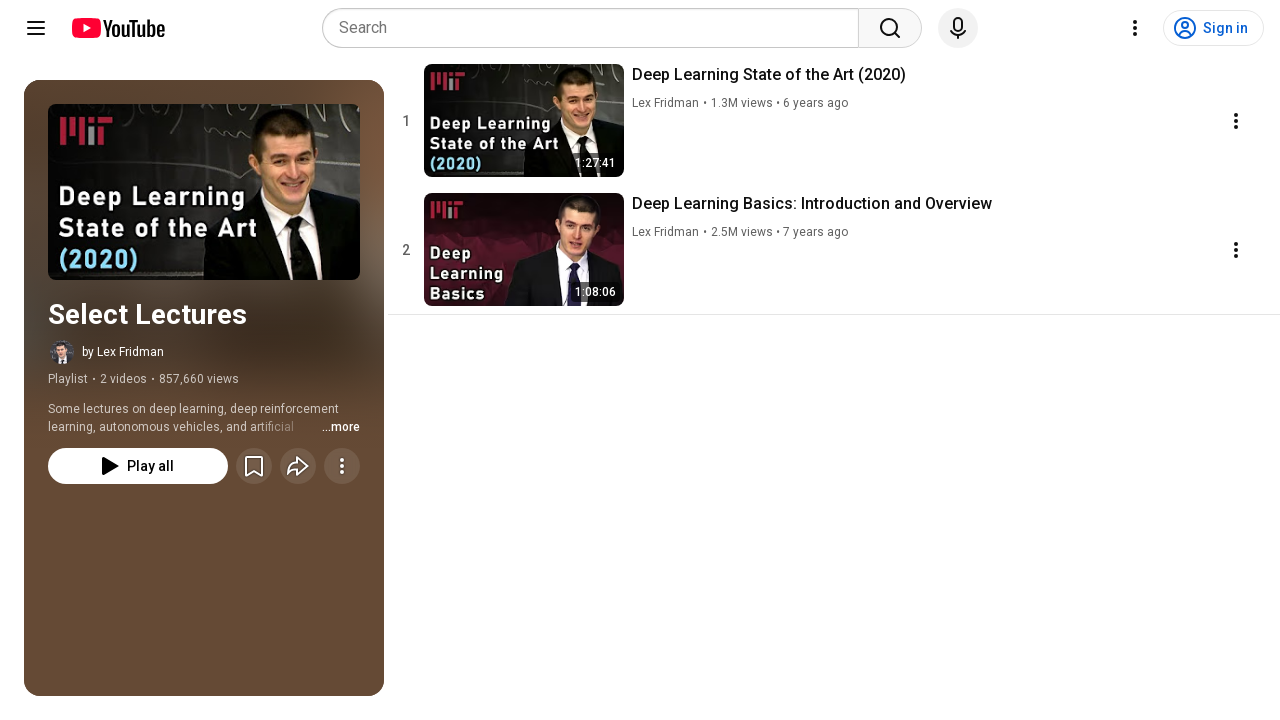

Retrieved updated scroll height of the page
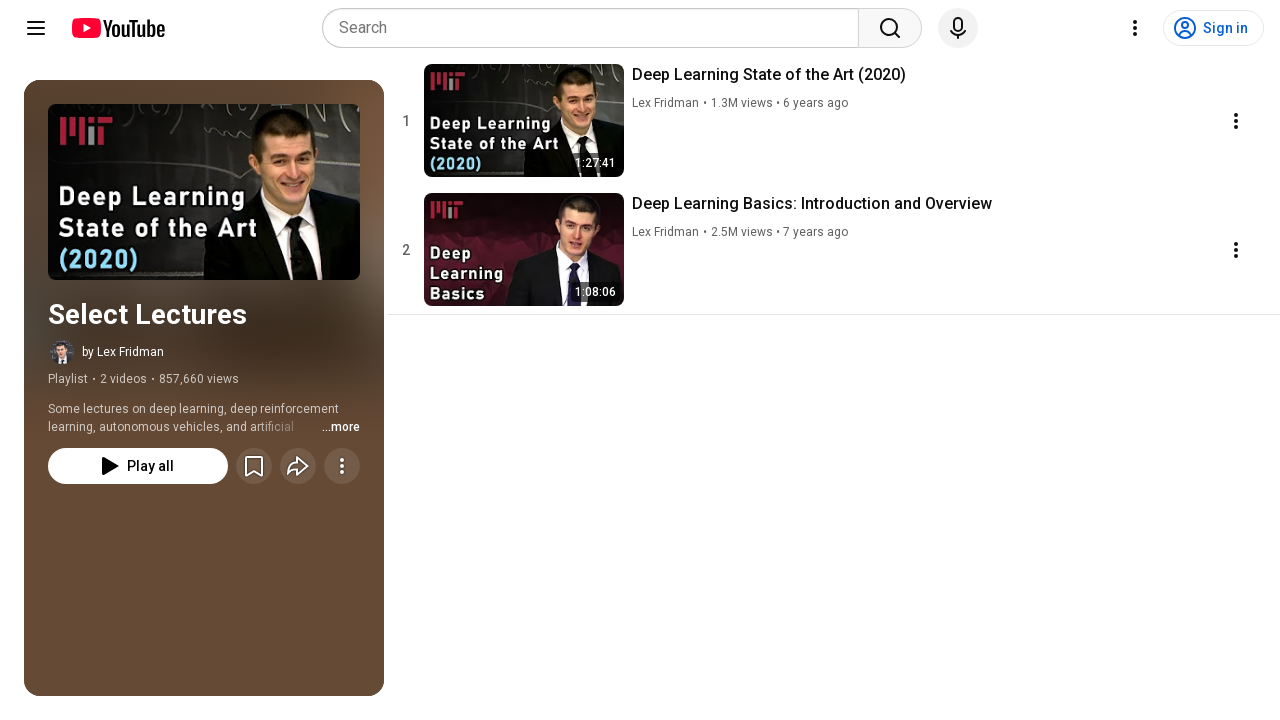

Reached bottom of playlist - no new content loaded
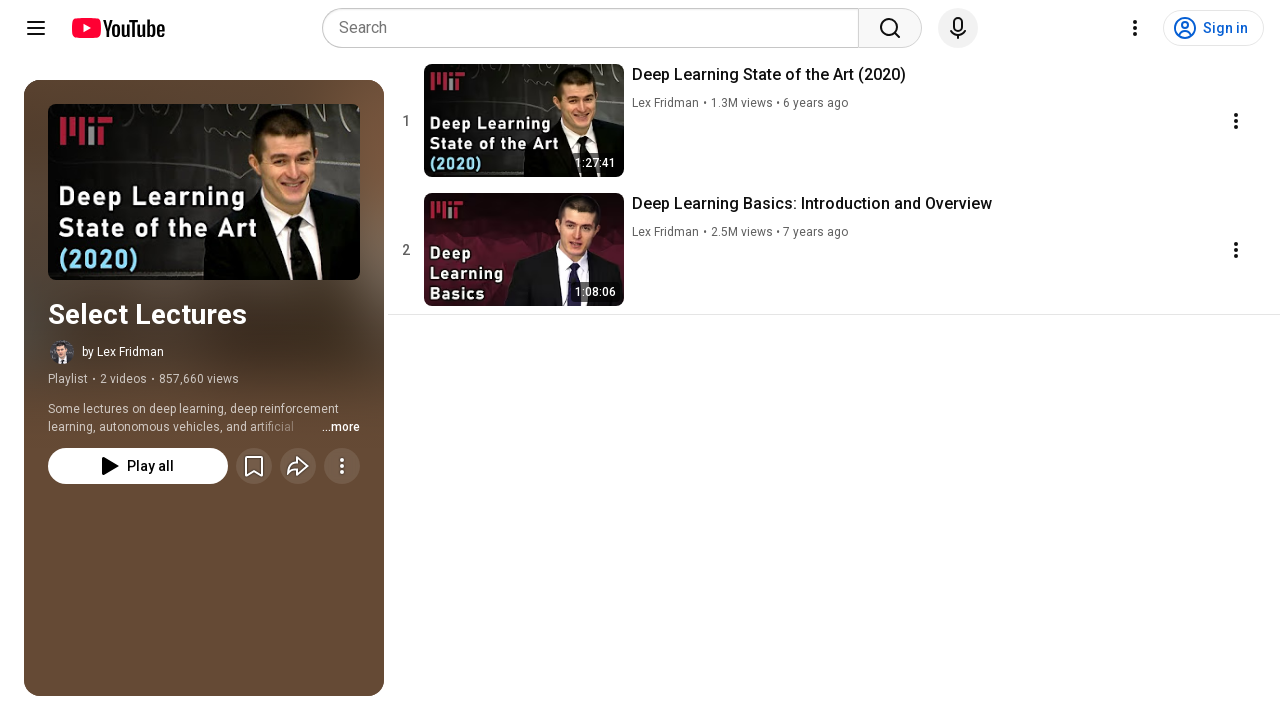

Verified that playlist video link elements are present on the page
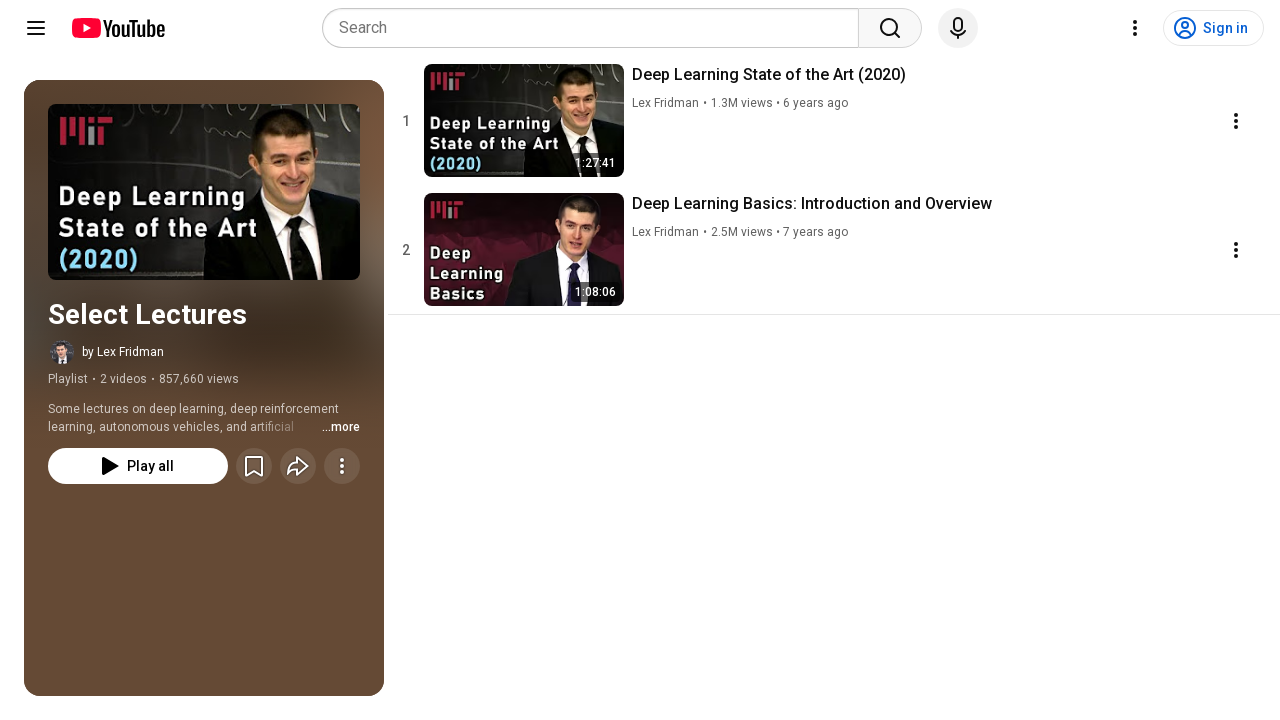

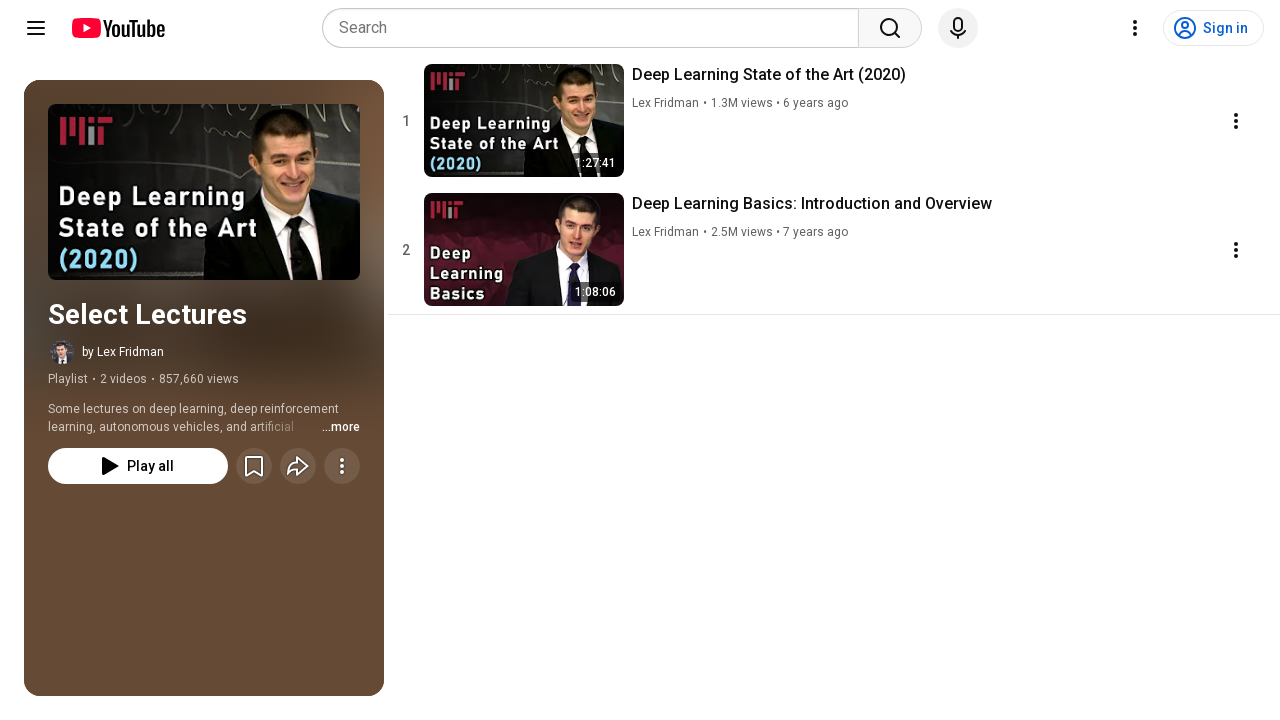